Tests mouse interaction functionality by performing right-click and double-click actions on button elements

Starting URL: http://demoqa.com/buttons

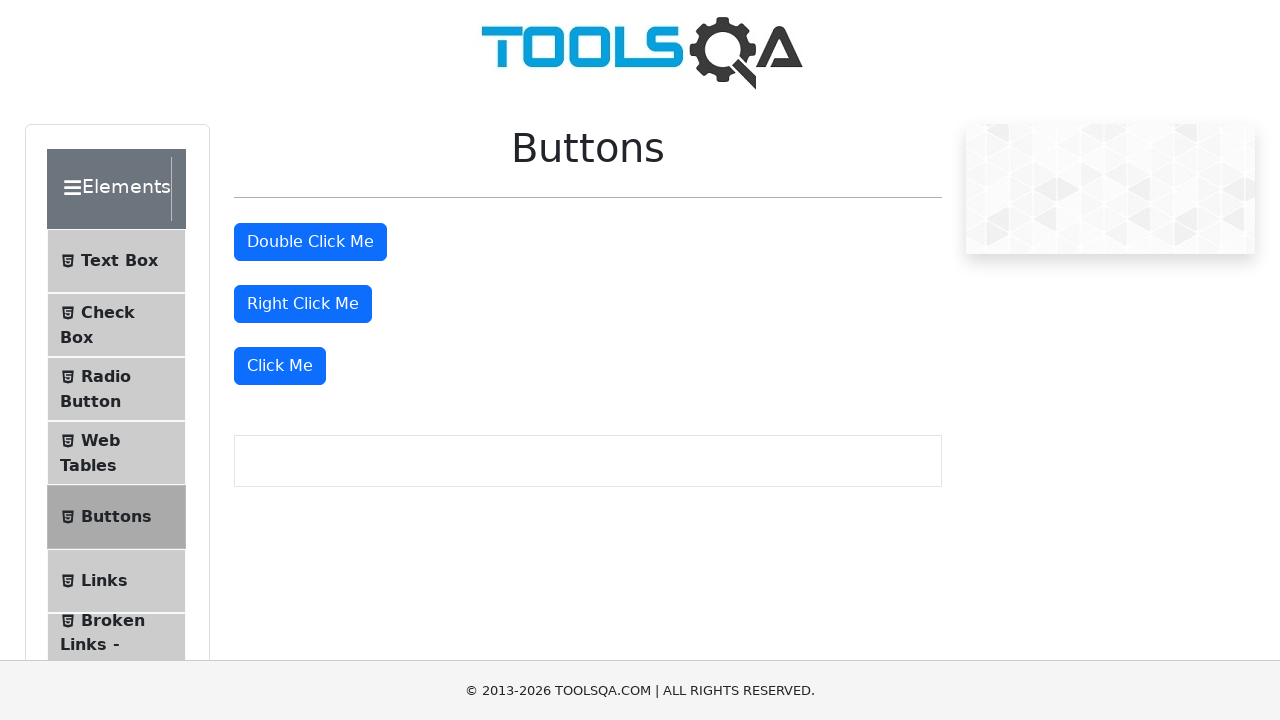

Scrolled down 250 pixels to make buttons visible
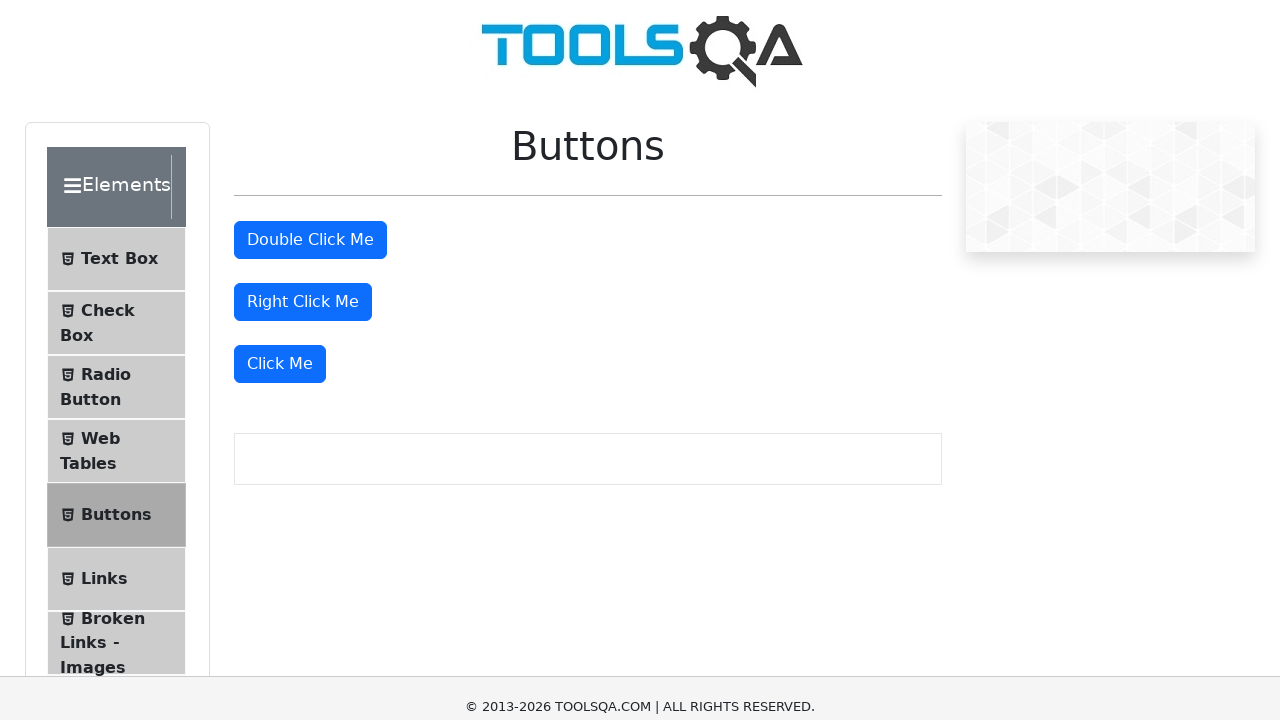

Right-clicked on the double-click button at (310, 6) on #doubleClickBtn
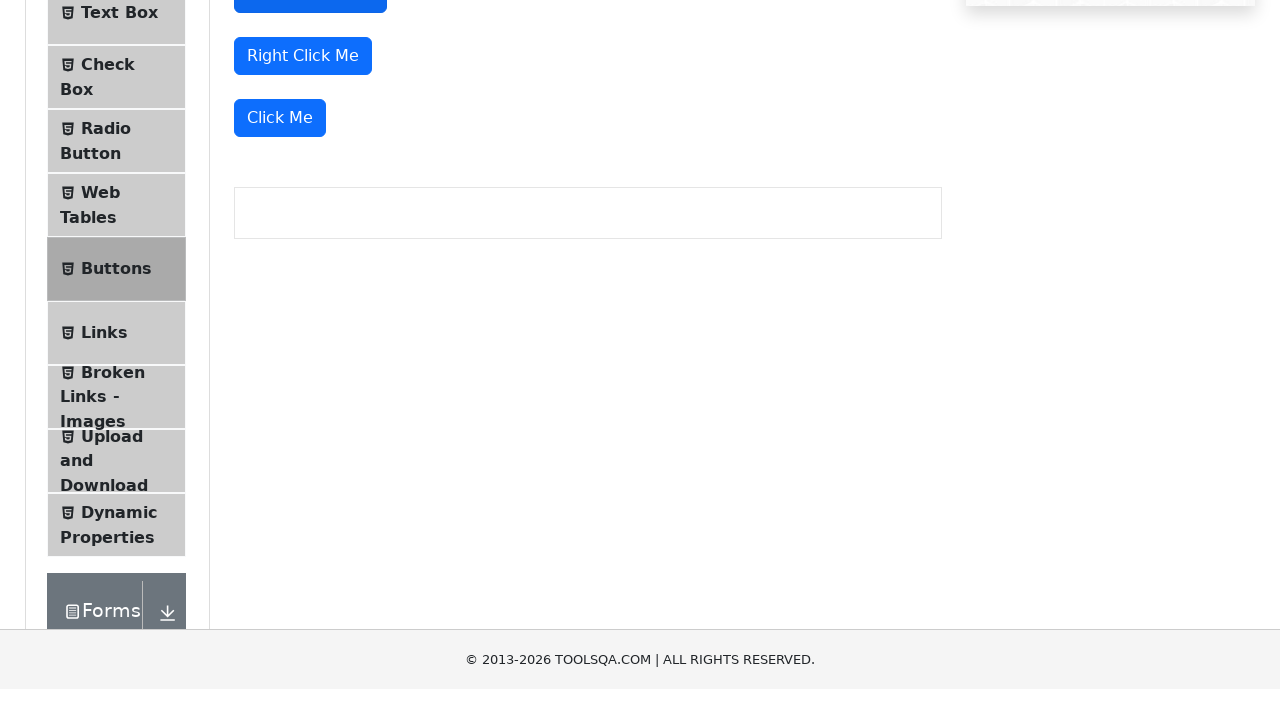

Right-clicked on the right-click button at (303, 304) on #rightClickBtn
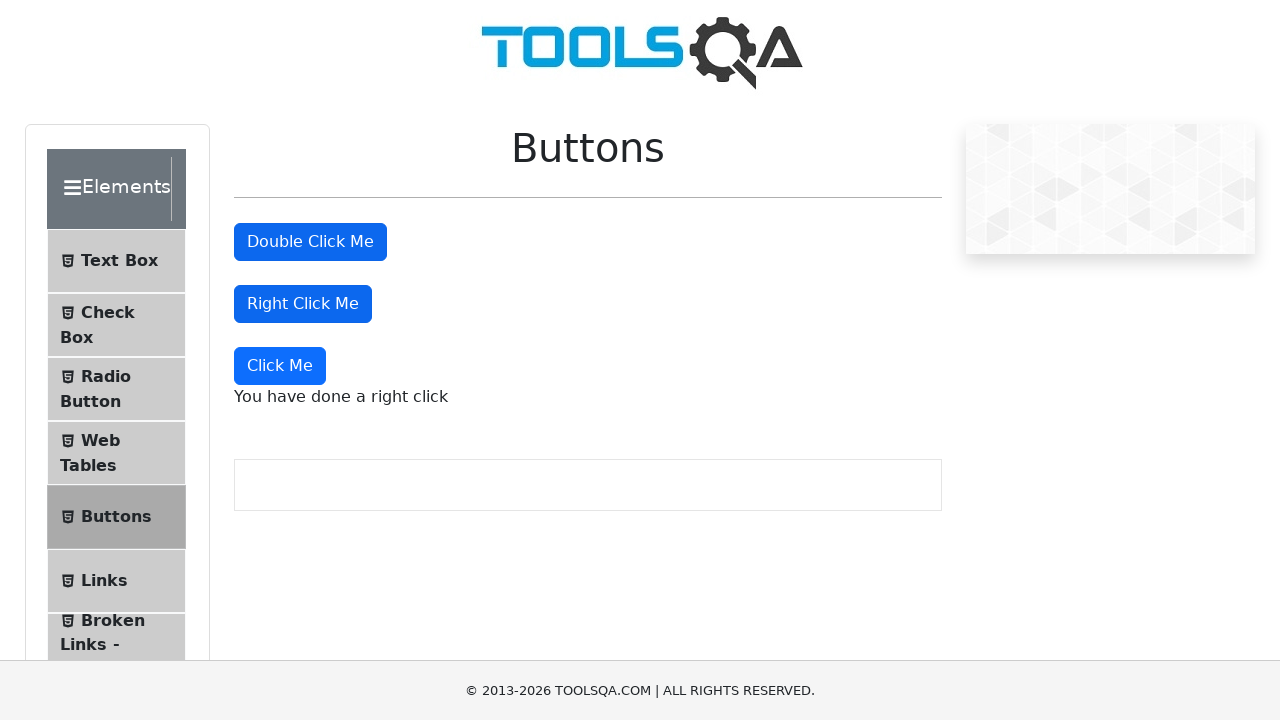

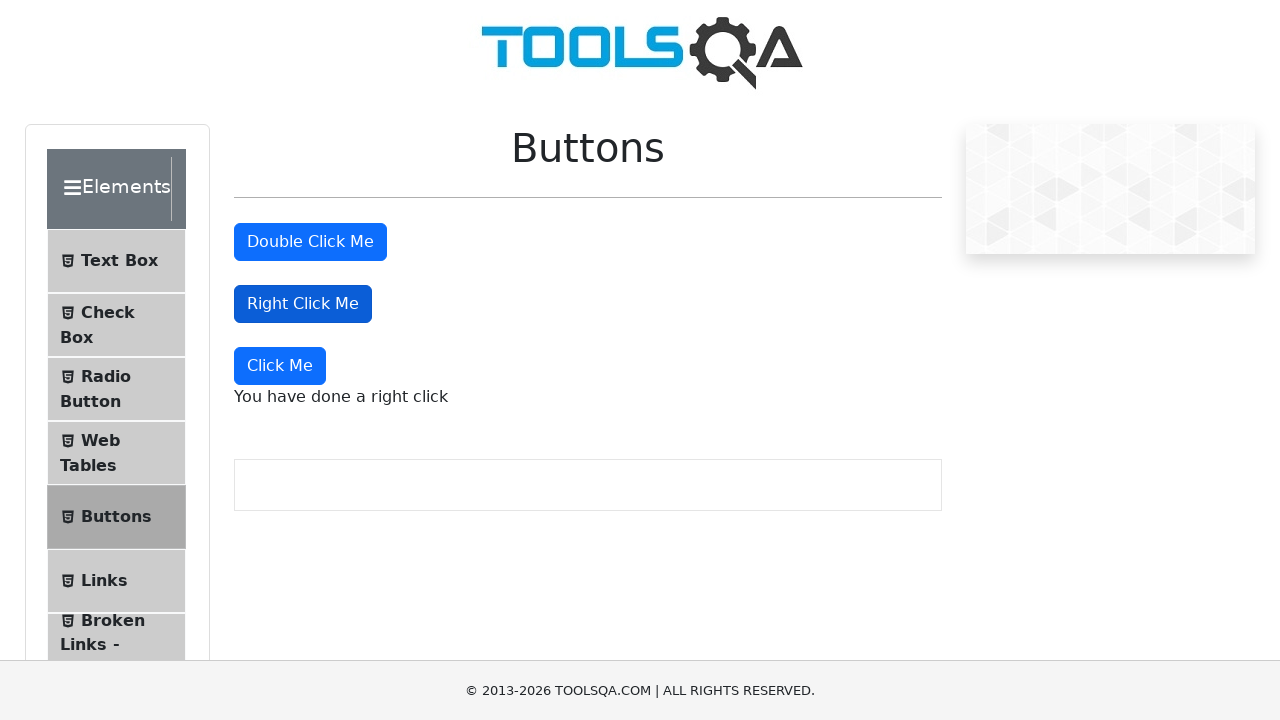